Tests mouse hover functionality by hovering over a button to reveal a dropdown menu, then clicking on the "Top" link to navigate to the top of the page

Starting URL: https://rahulshettyacademy.com/AutomationPractice/

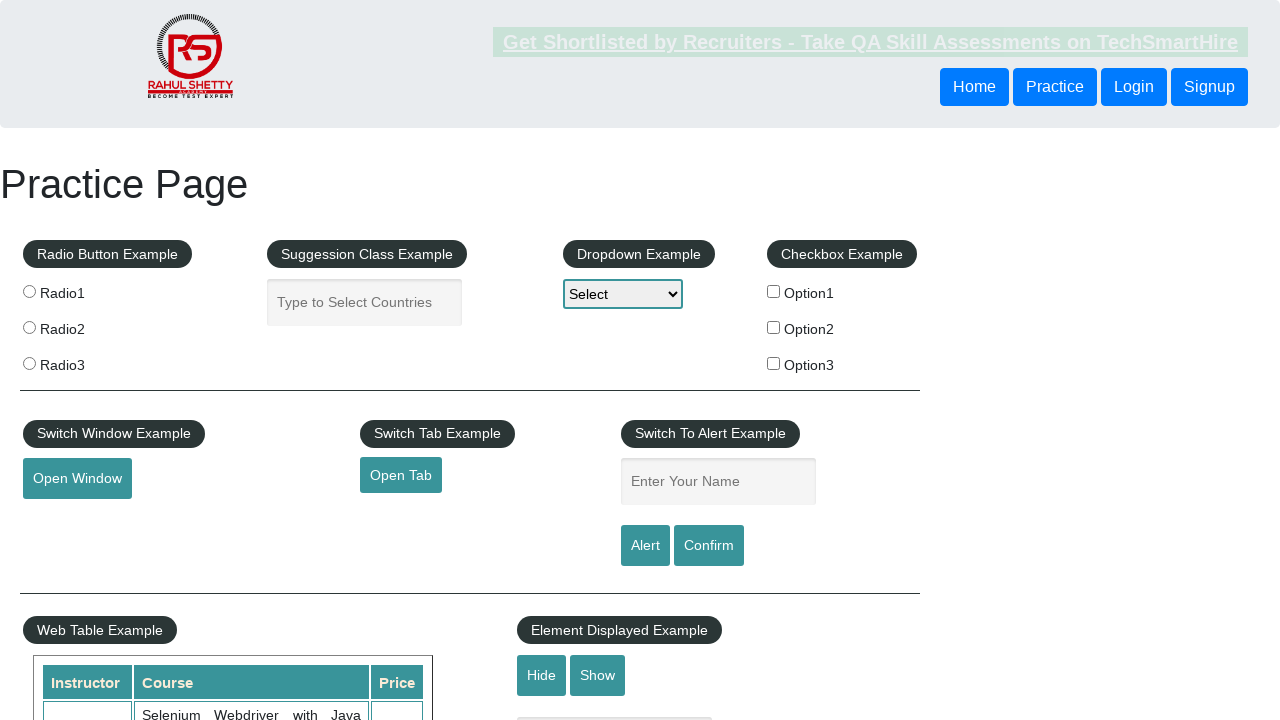

Hovered over mouse hover button to reveal dropdown menu at (83, 361) on #mousehover
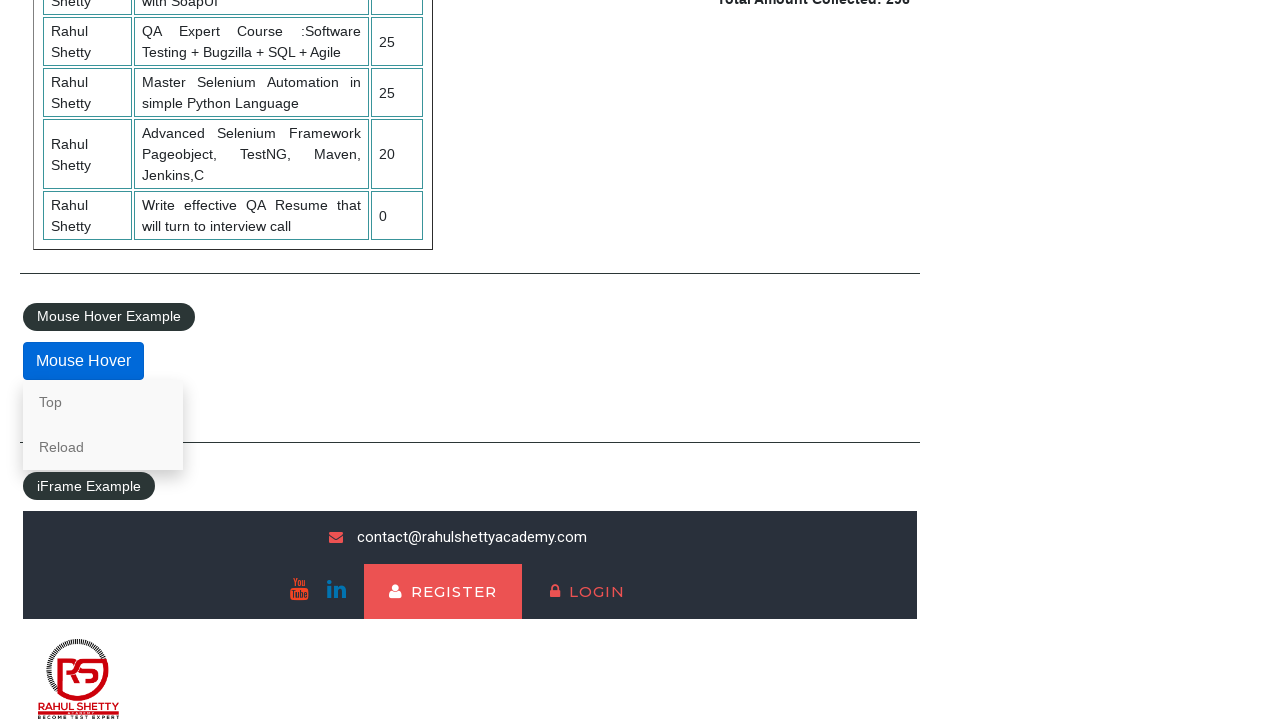

Clicked on 'Top' link from dropdown menu at (103, 402) on xpath=//a[normalize-space()='Top']
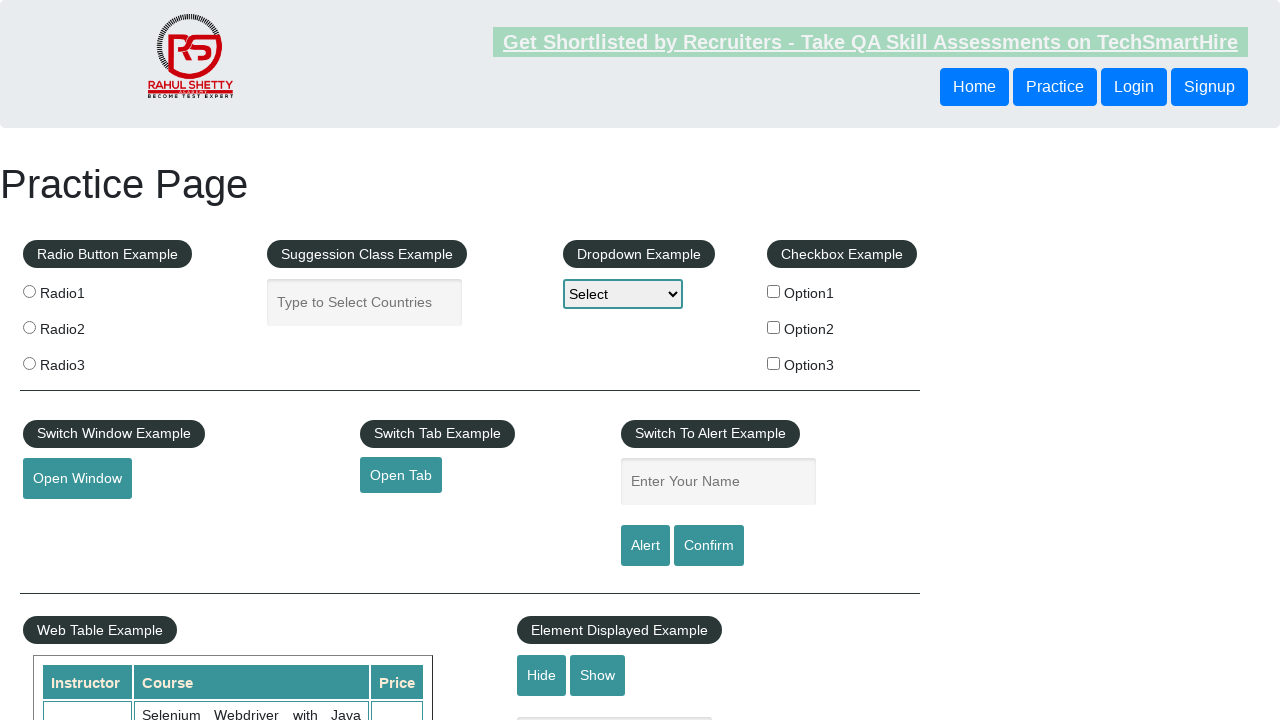

Navigation completed and URL contains #top anchor
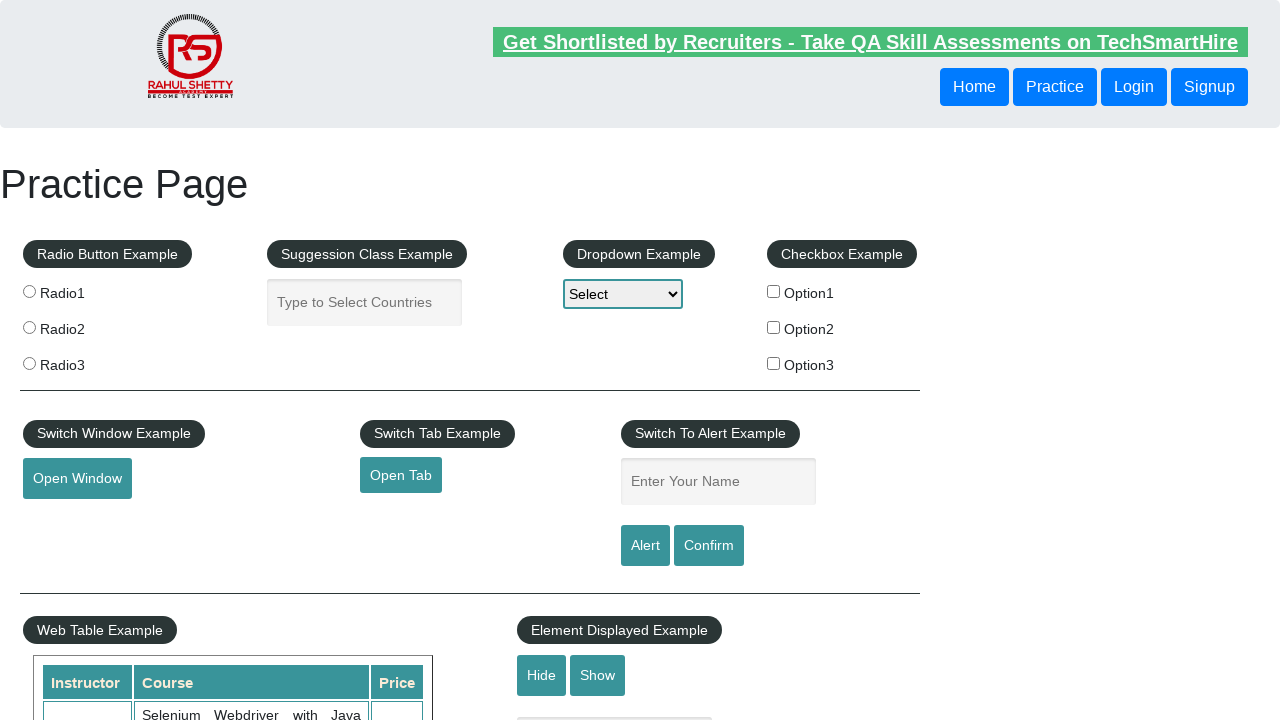

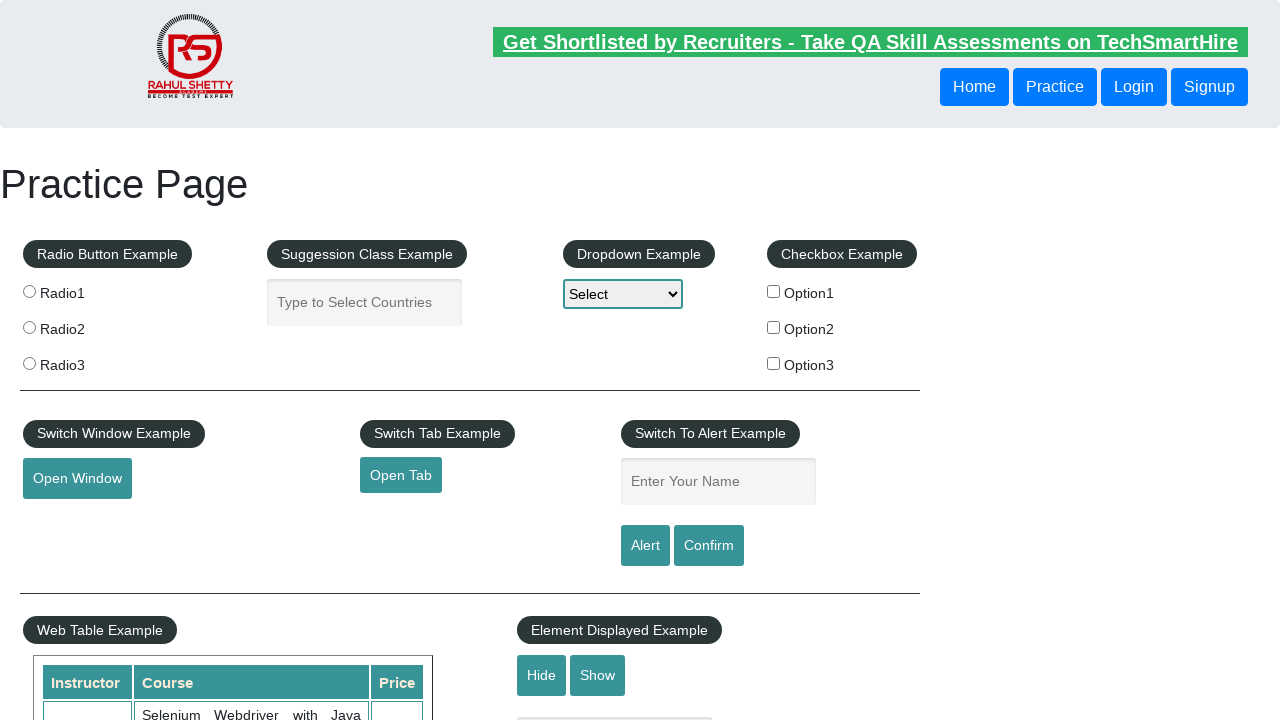